Tests the text input box by entering text and submitting the form, then verifying the success message

Starting URL: https://www.selenium.dev/selenium/web/web-form.html

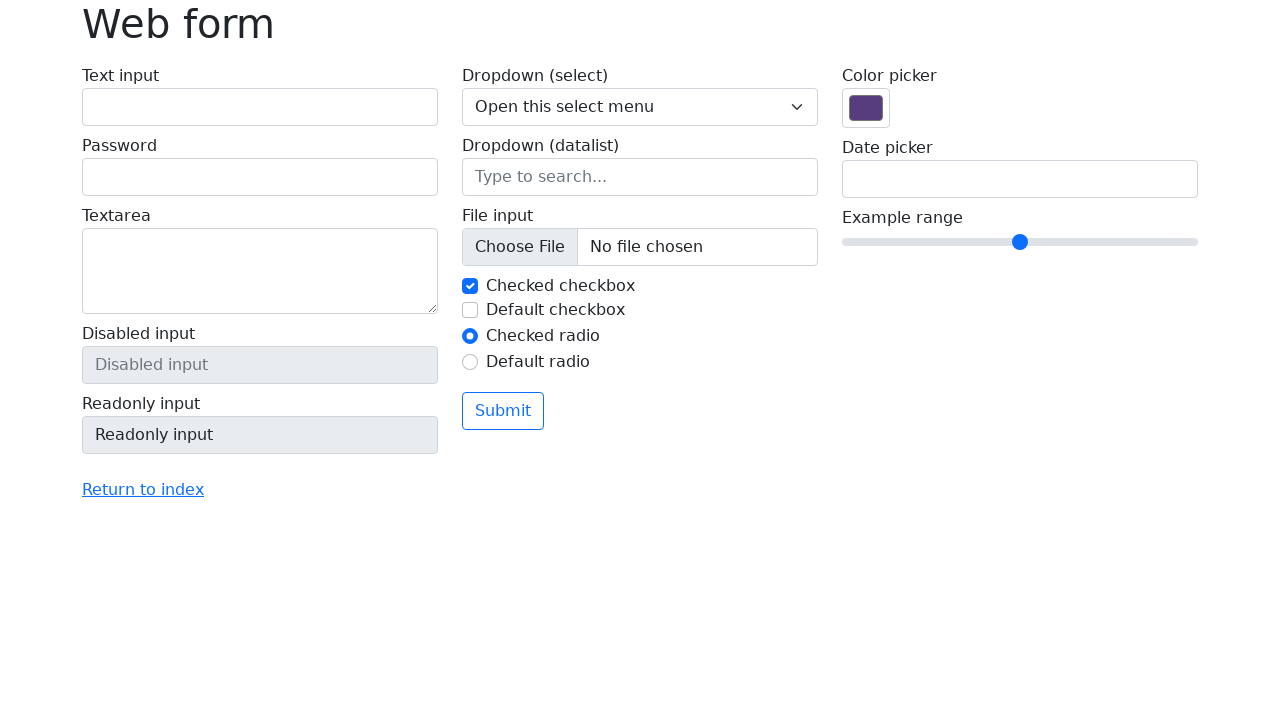

Filled text input field with 'Selenium' on input[name='my-text']
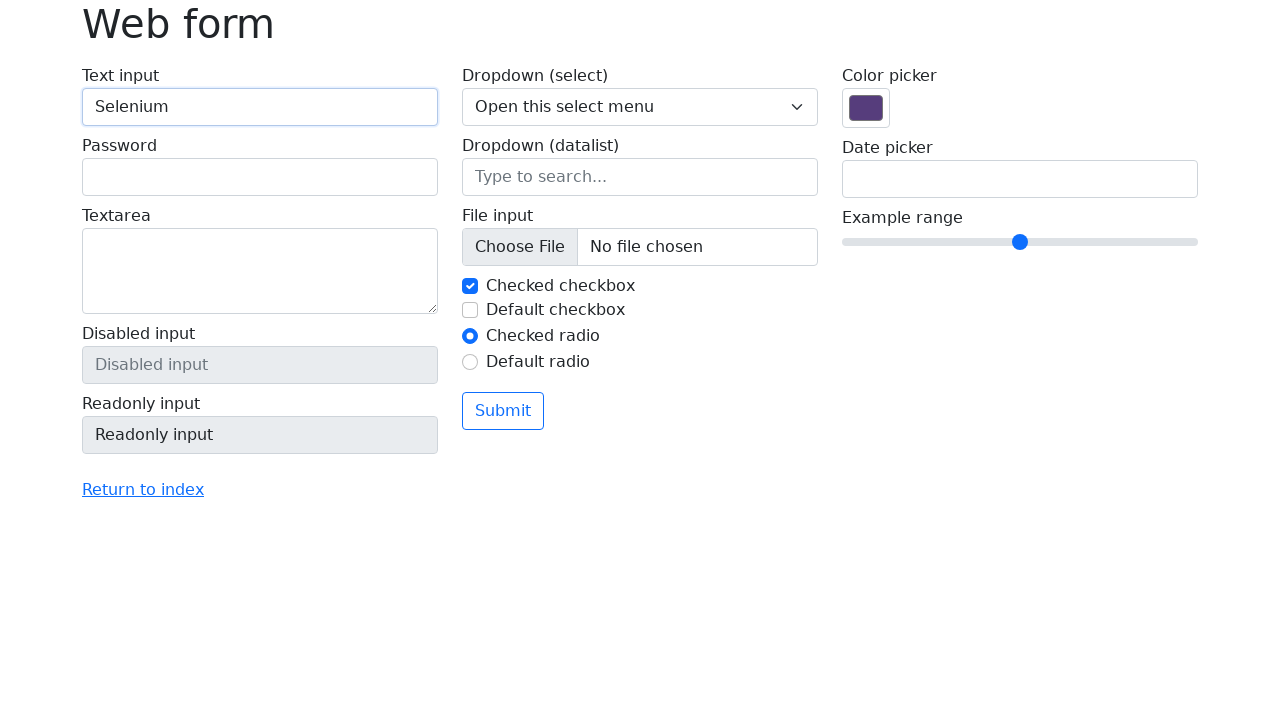

Clicked submit button to submit the form at (503, 411) on button
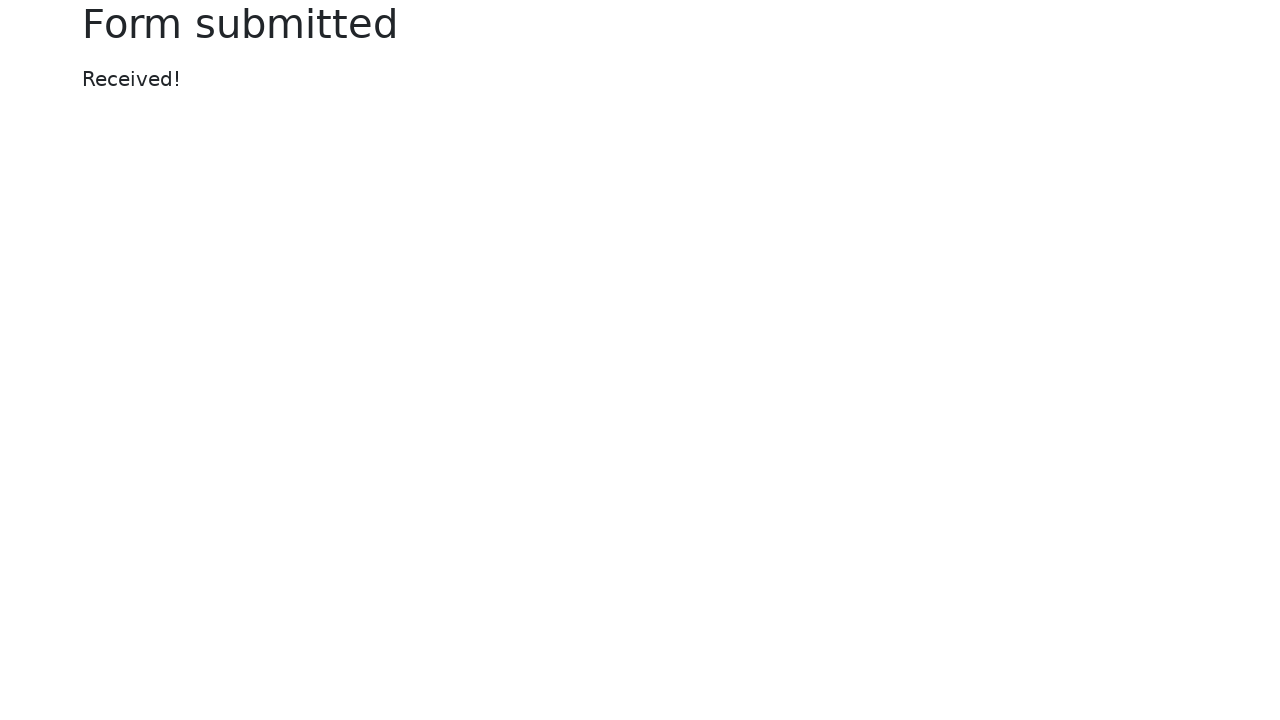

Located success message element
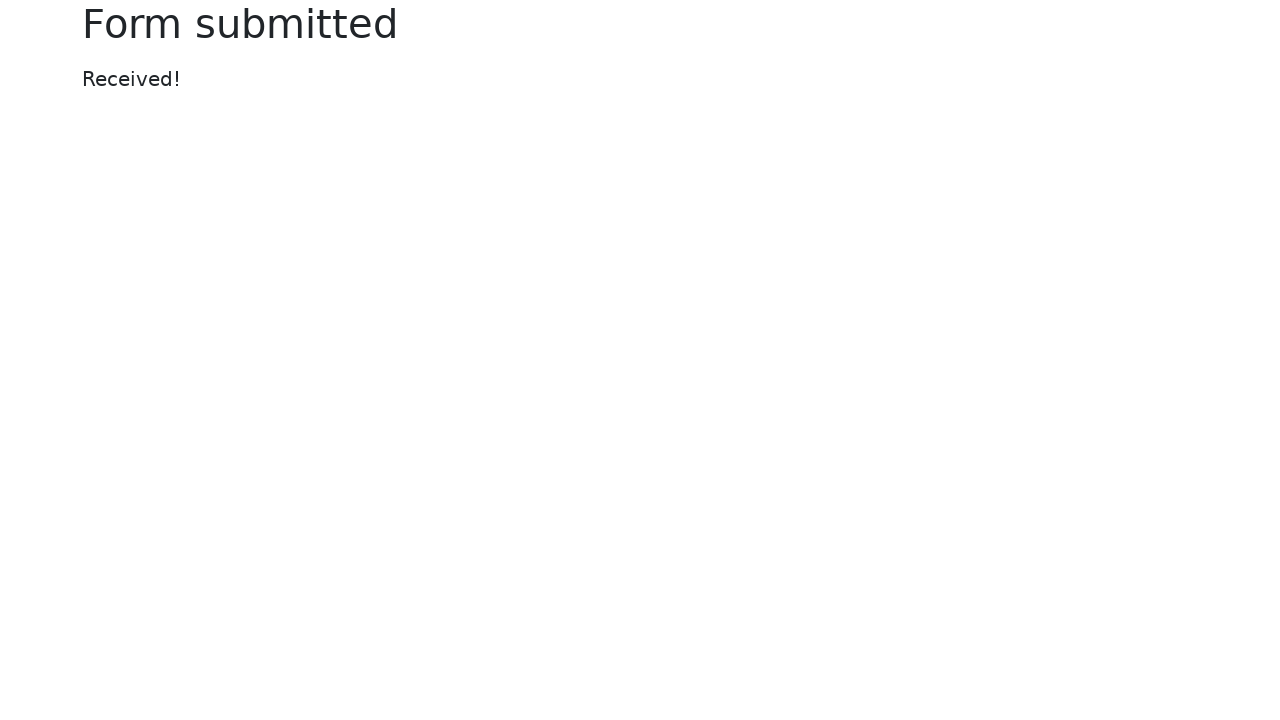

Verified success message displays 'Received!'
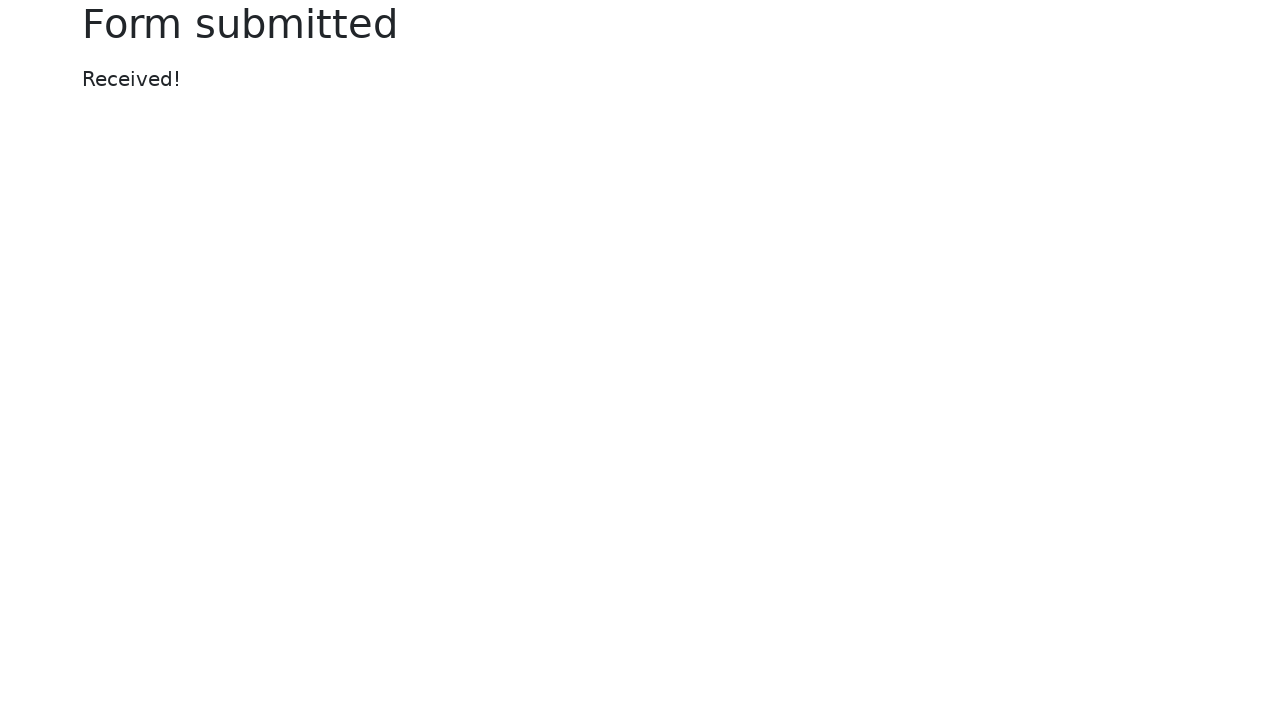

Navigated back to previous page
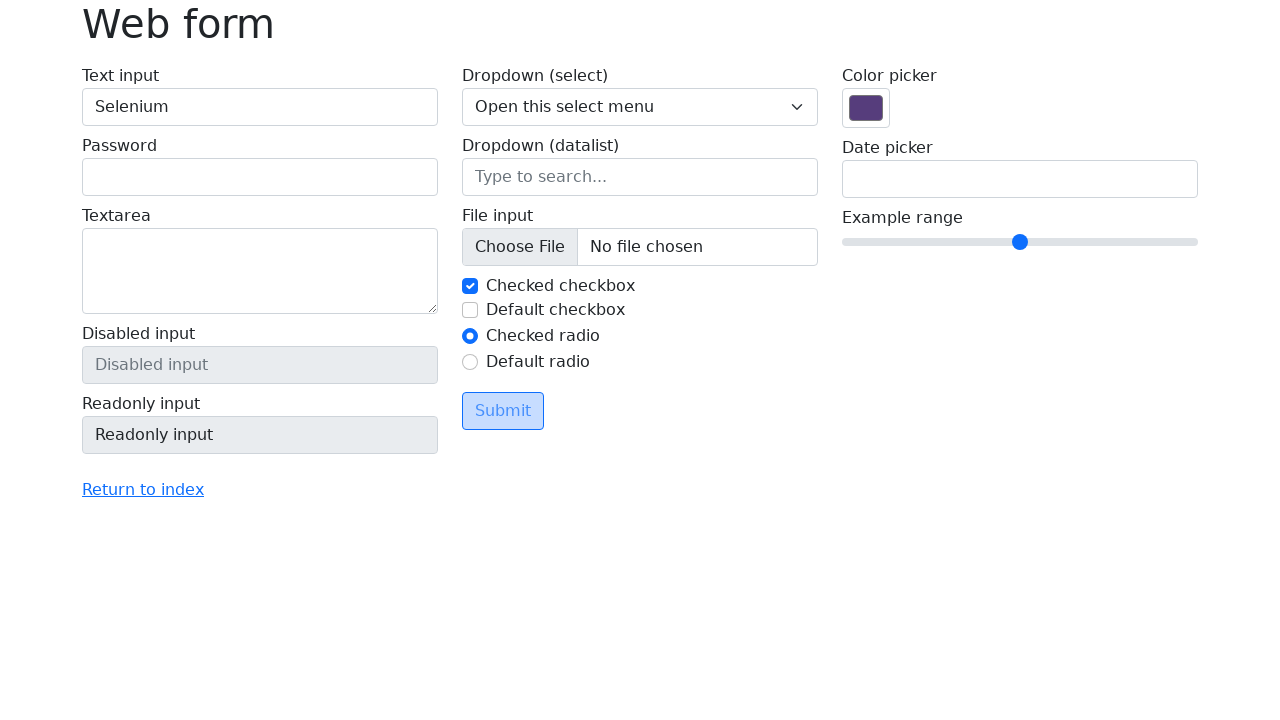

Reloaded the current page
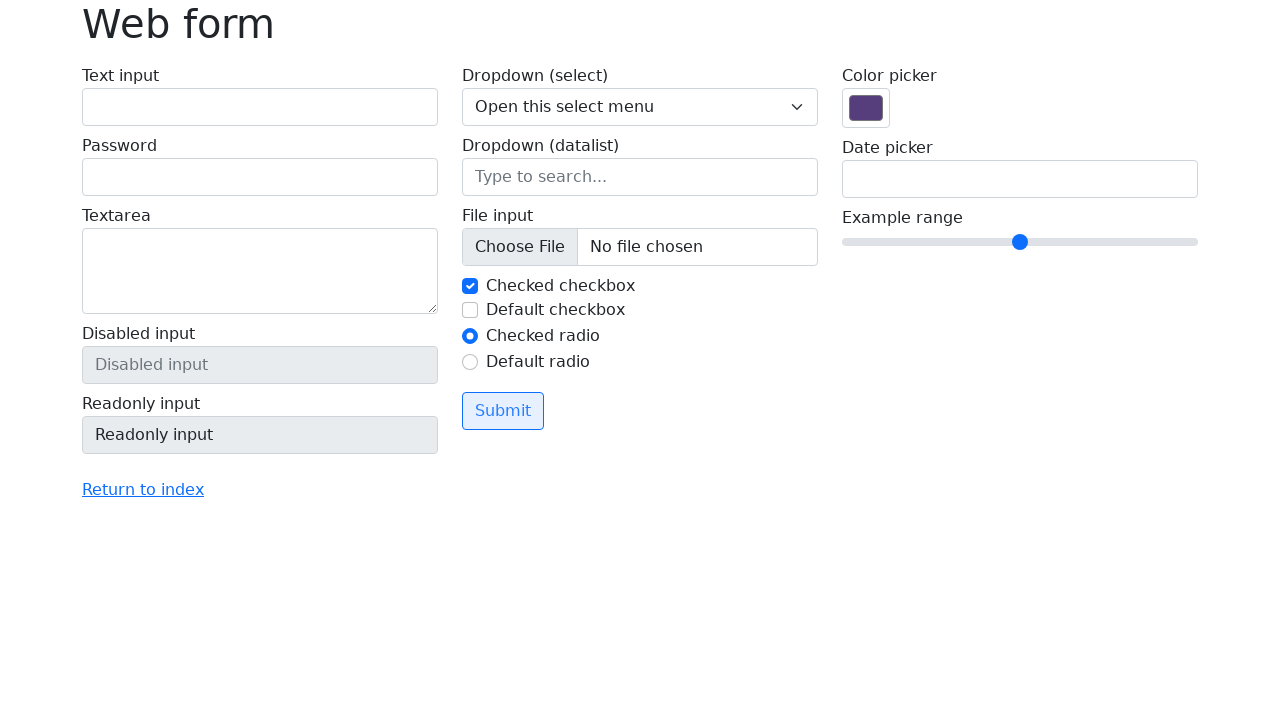

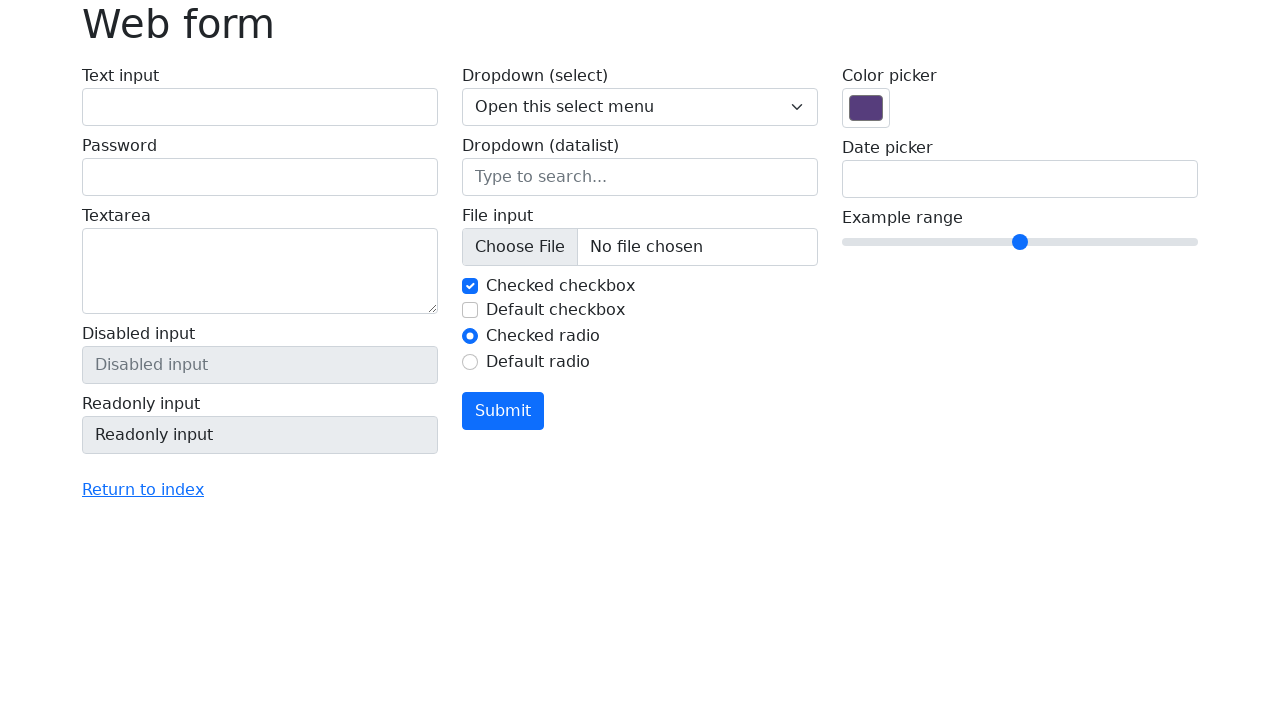